Solves a math problem on the page by calculating a formula based on displayed value, fills the answer, checks checkboxes/radio buttons, and submits the form

Starting URL: http://suninjuly.github.io/math.html

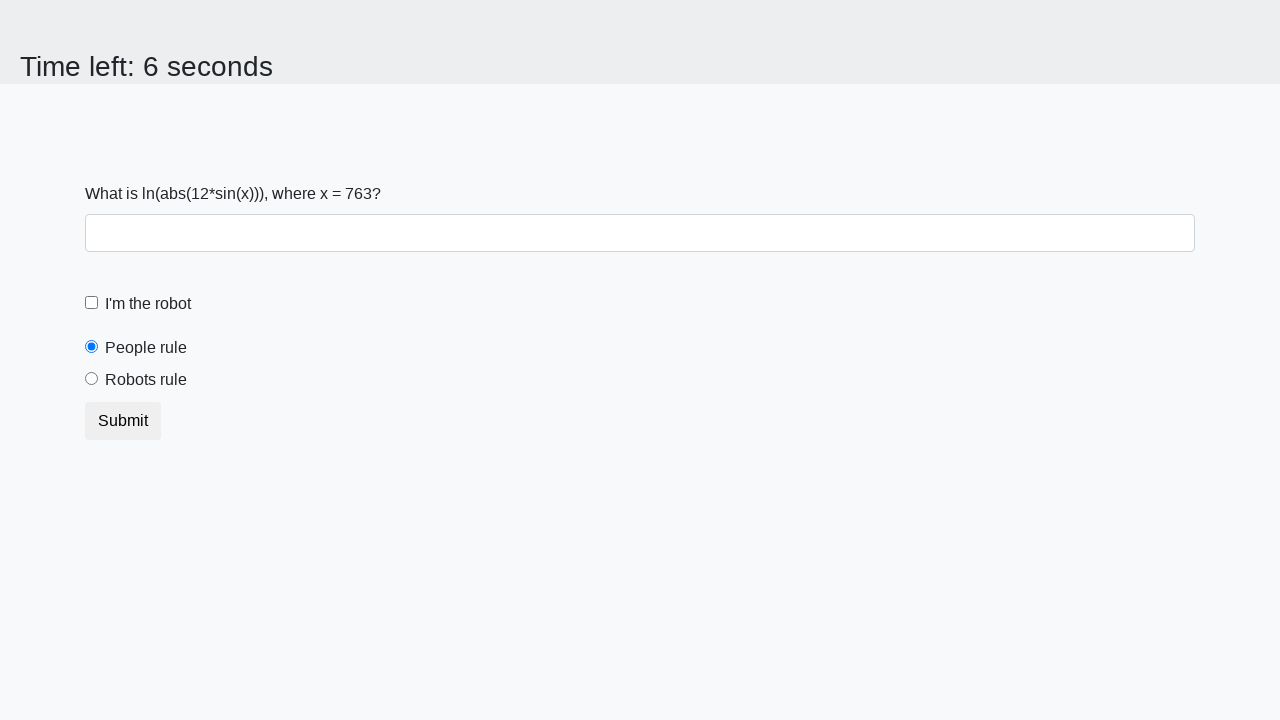

Located the input value element
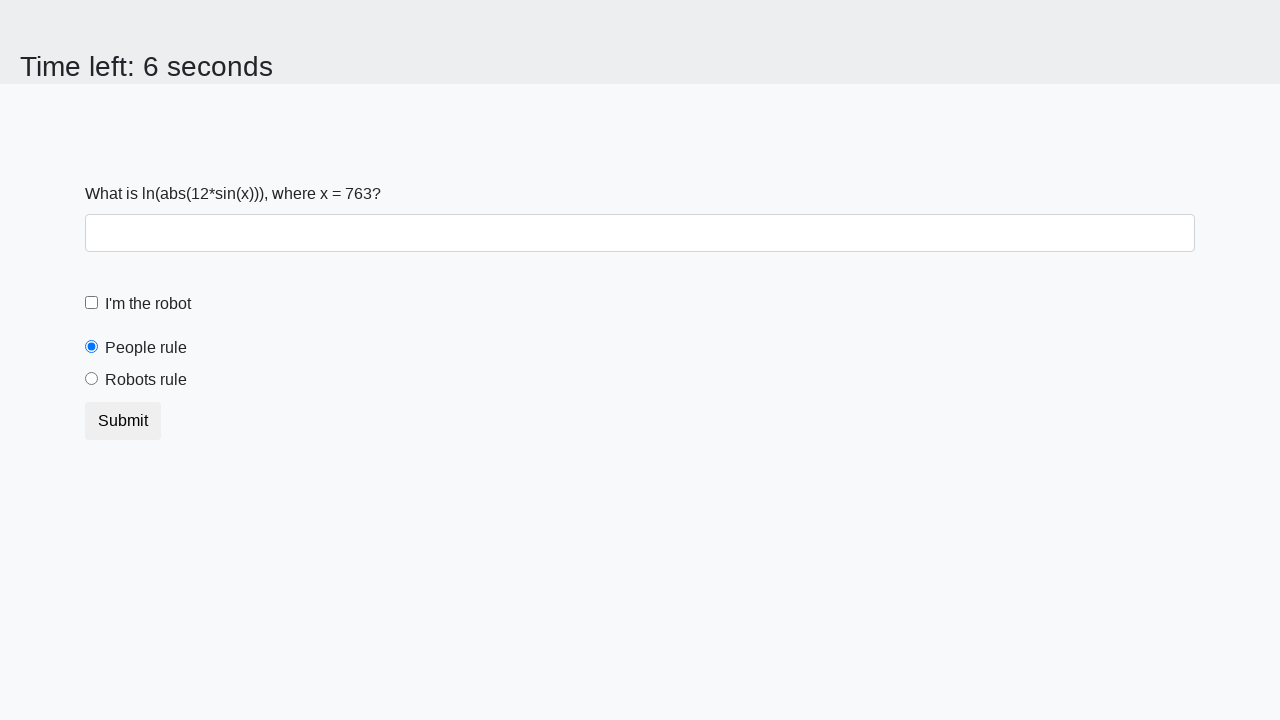

Retrieved input value from page: 763
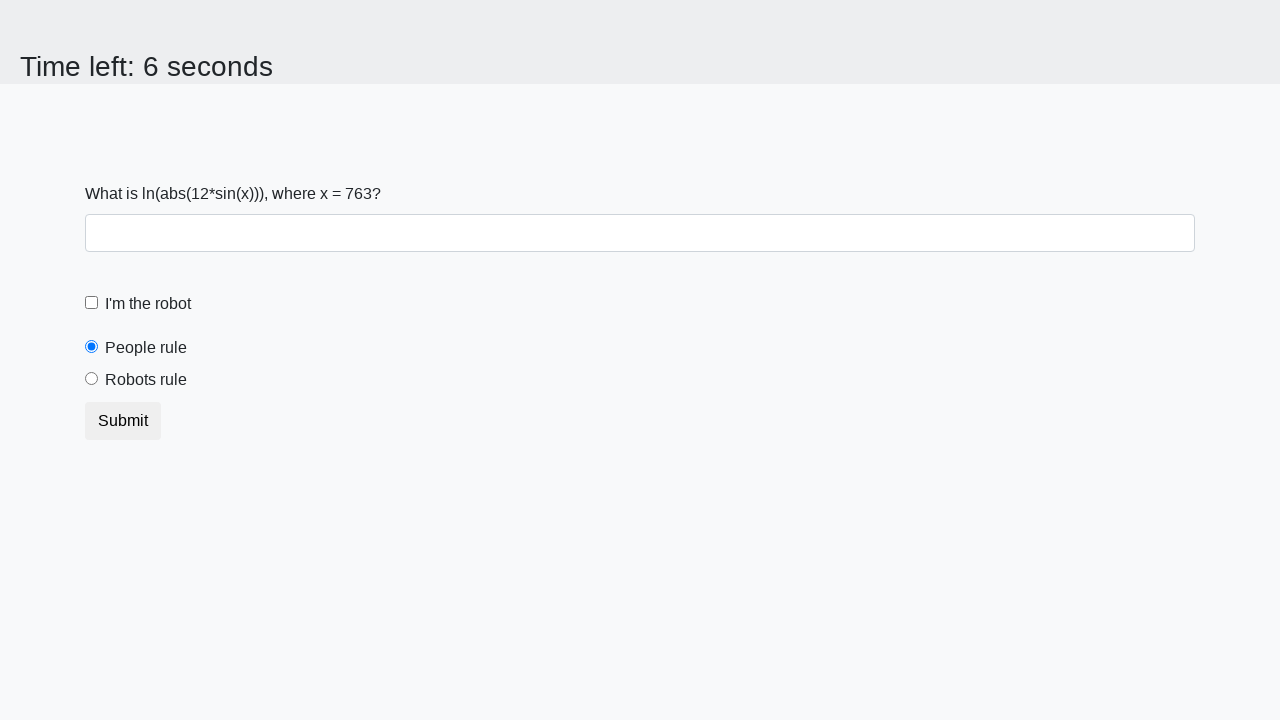

Calculated formula result: log(abs(12*sin(763))) = 1.5582367082416615
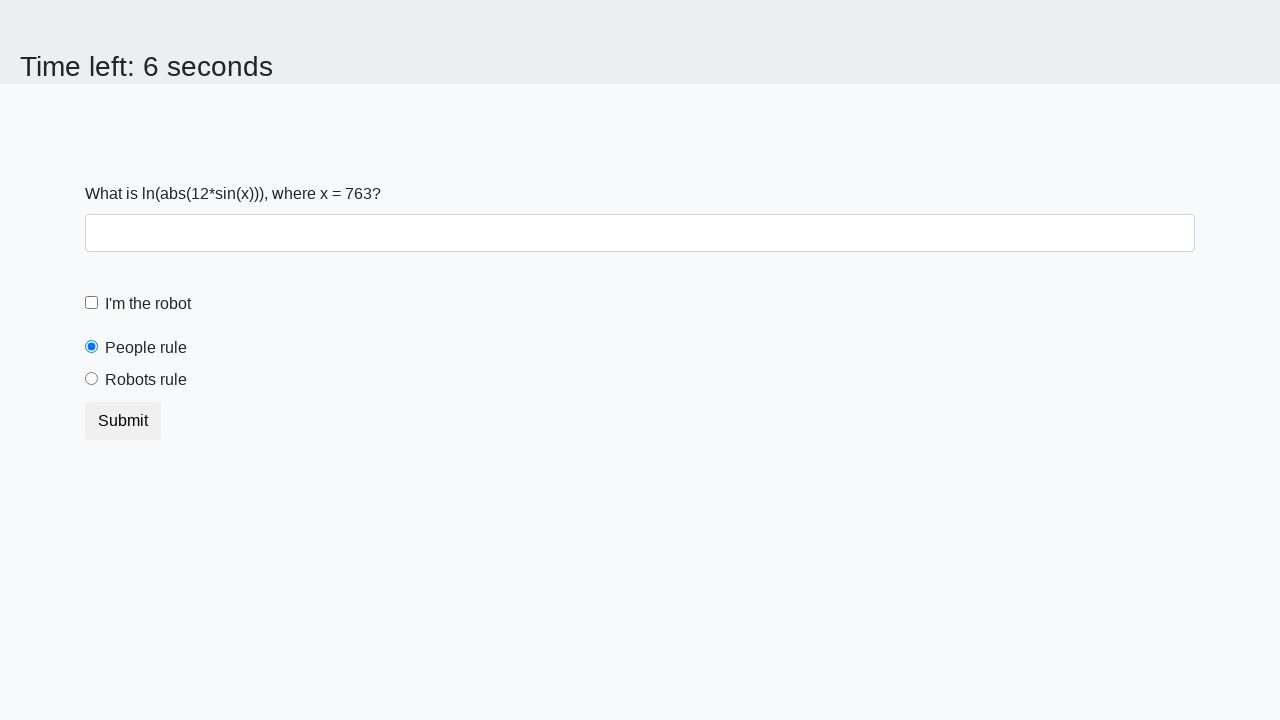

Filled answer field with calculated value: 1.5582367082416615 on #answer
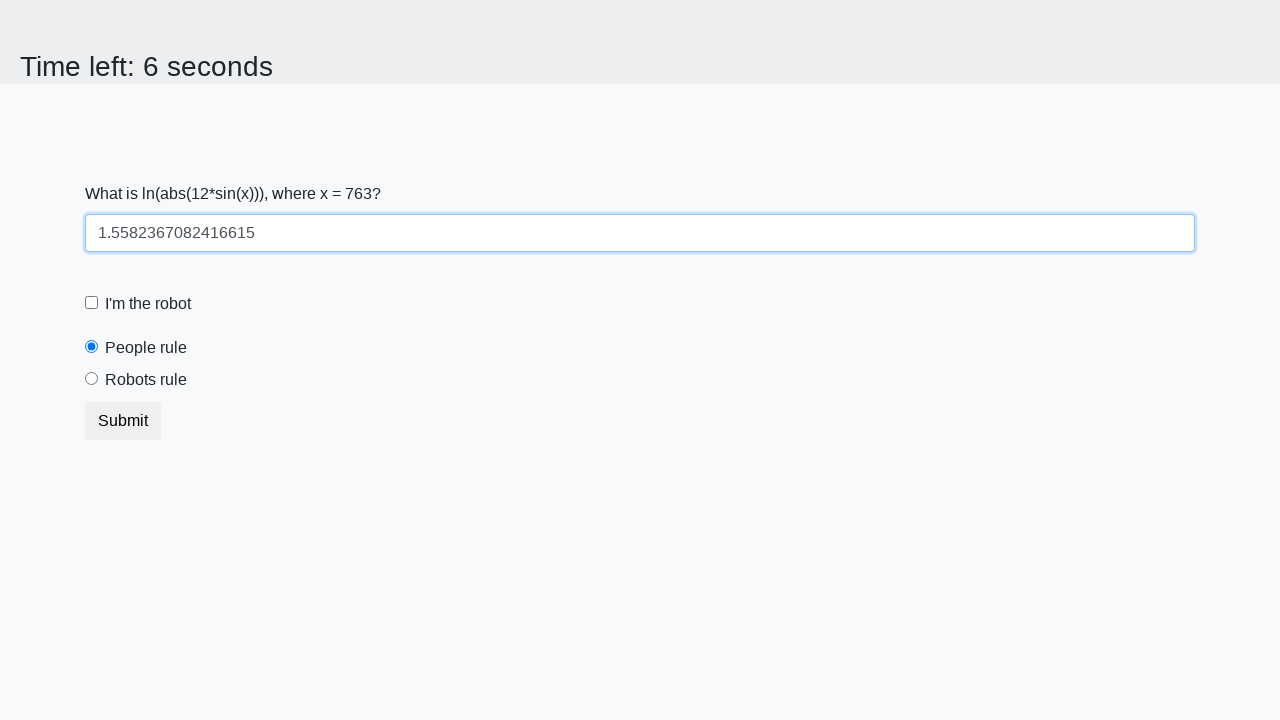

Checked the robot checkbox at (92, 303) on #robotCheckbox
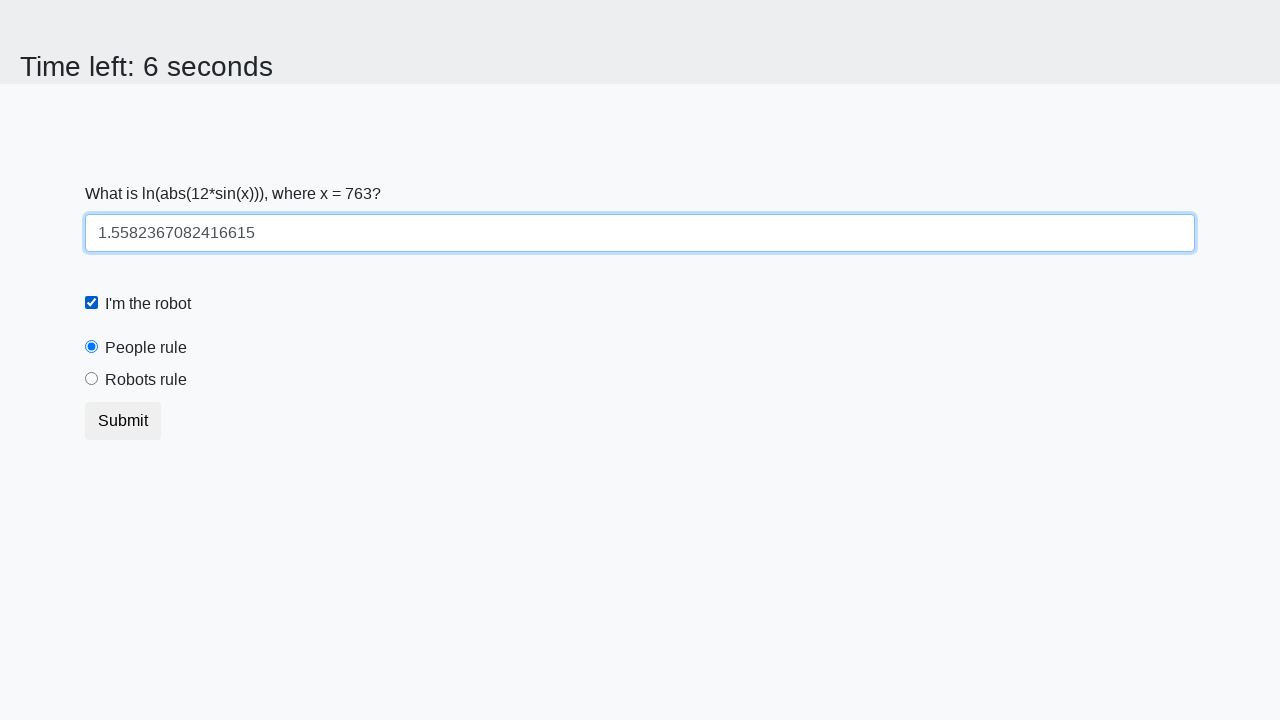

Selected the robots rule radio button at (92, 379) on #robotsRule
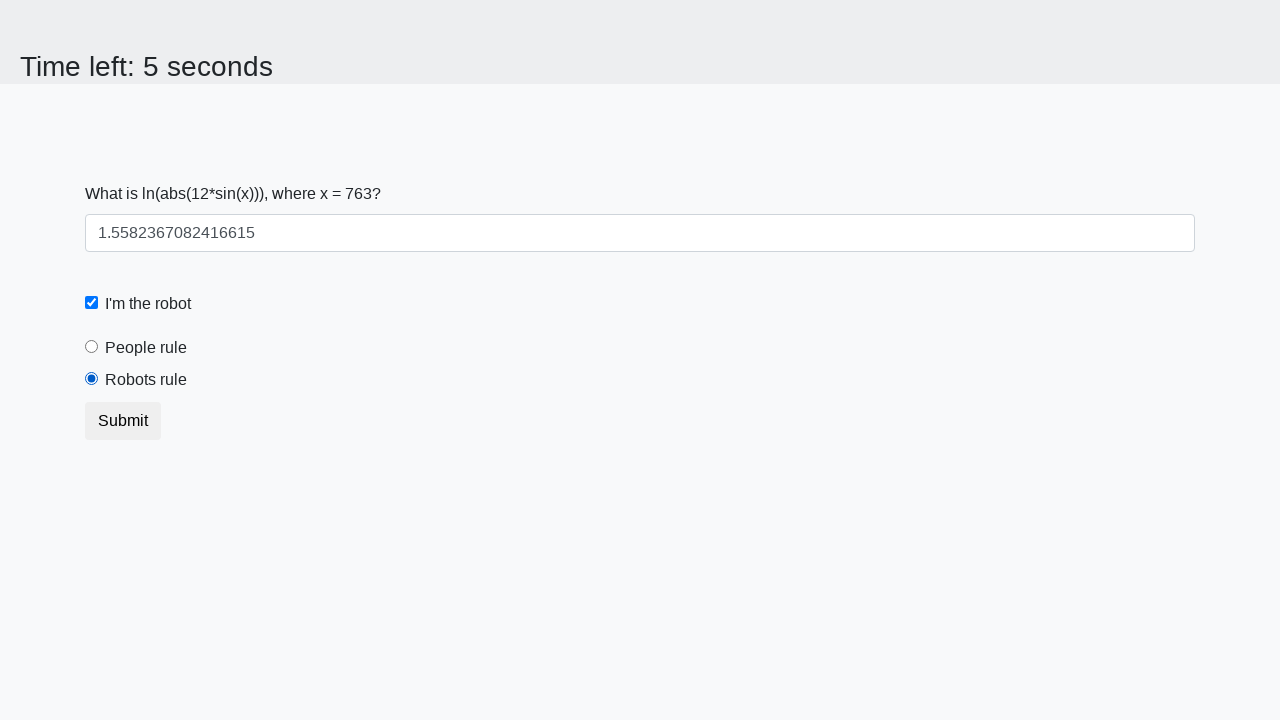

Clicked submit button to submit the form at (123, 421) on button.btn
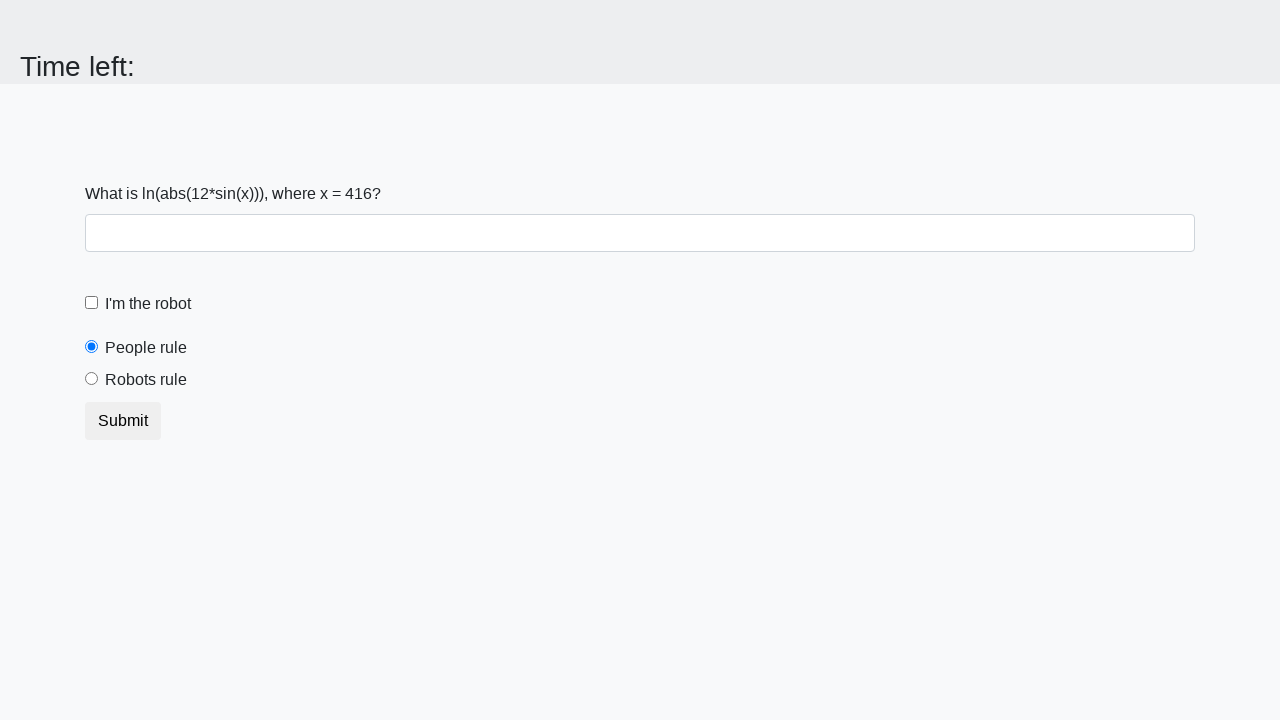

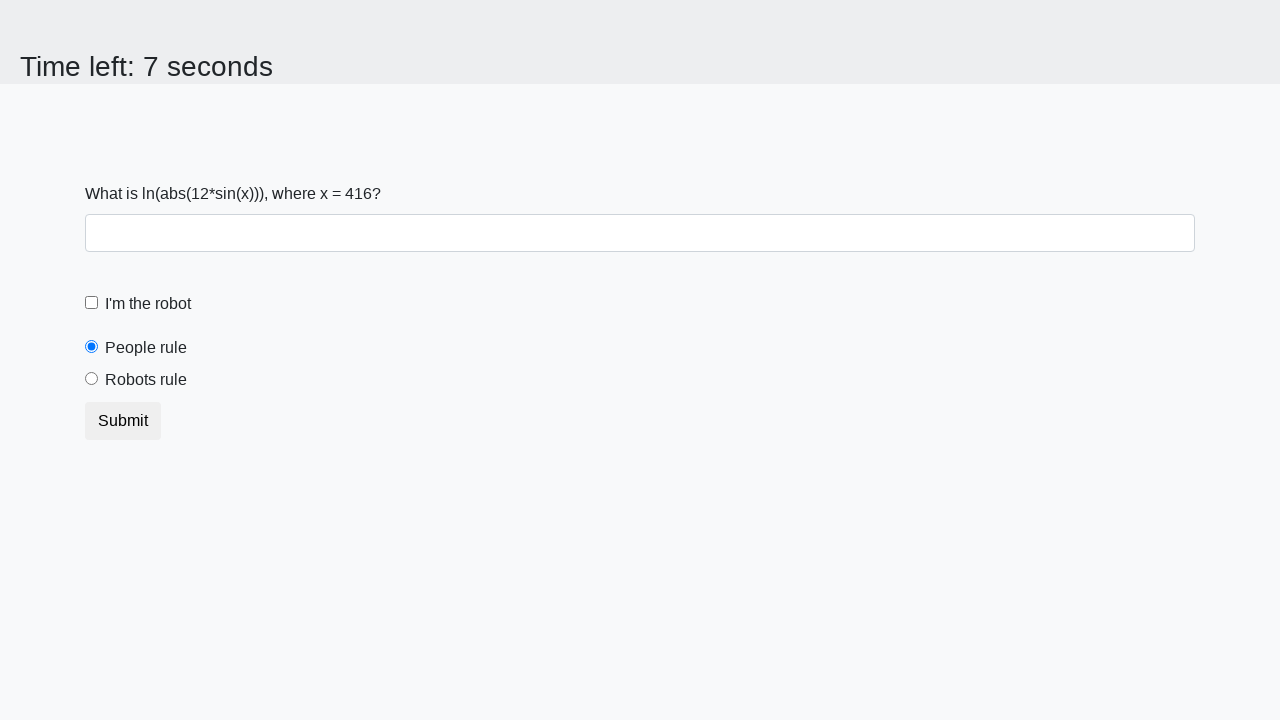